Navigates to the Selenium website and clicks through to the Downloads section to initiate a file download

Starting URL: https://www.selenium.dev

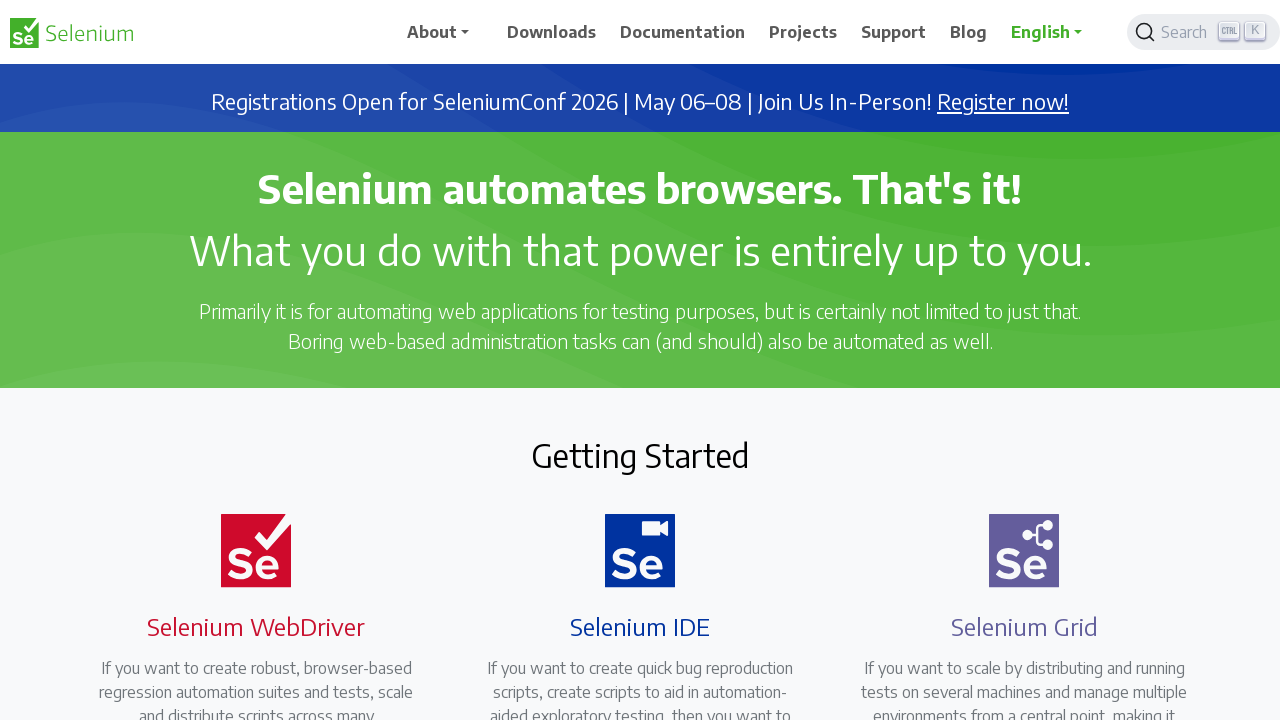

Clicked Download link in navigation at (552, 32) on text=Download
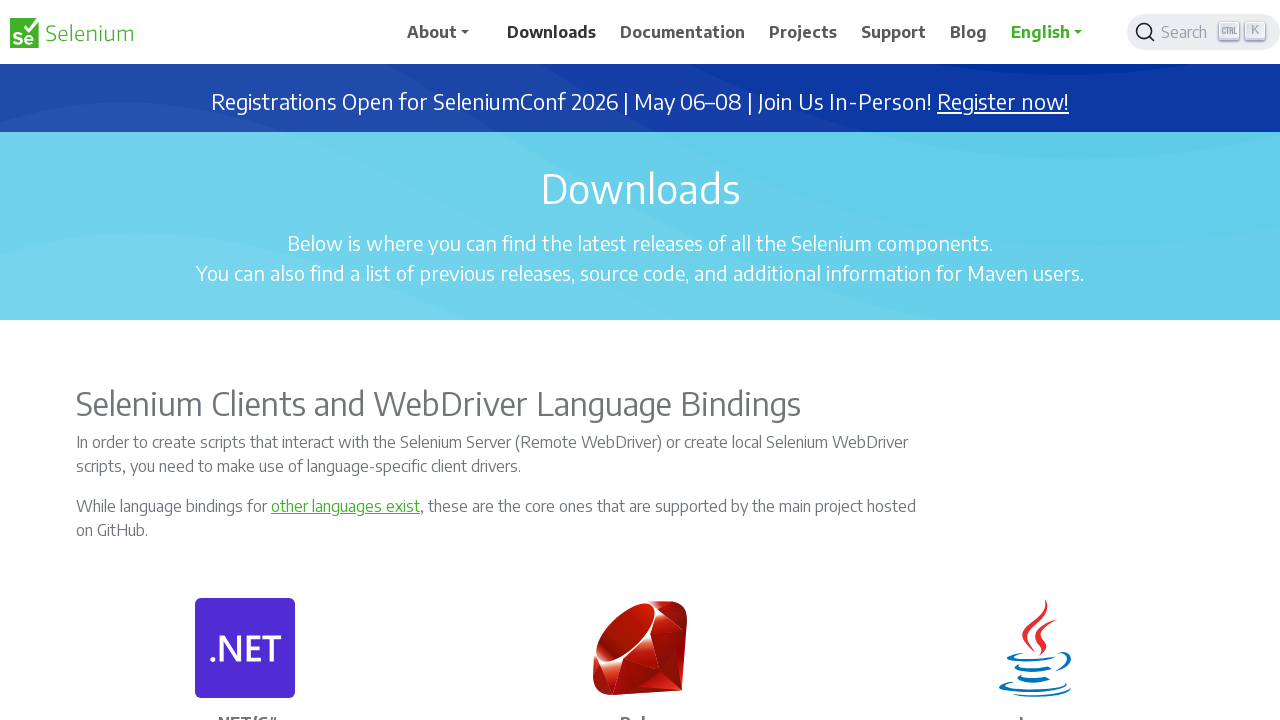

Waited for download links to appear on the page
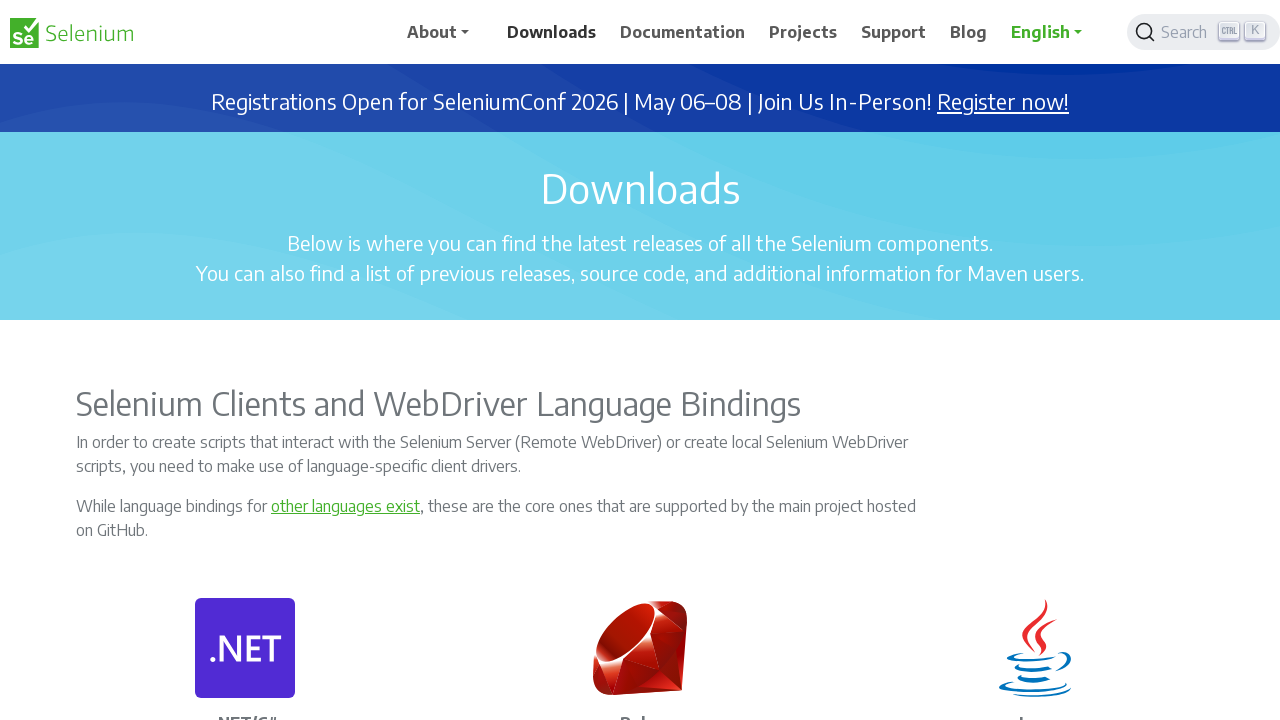

Clicked on selenium-server download link to initiate file download at (830, 361) on a[href*='selenium-server']
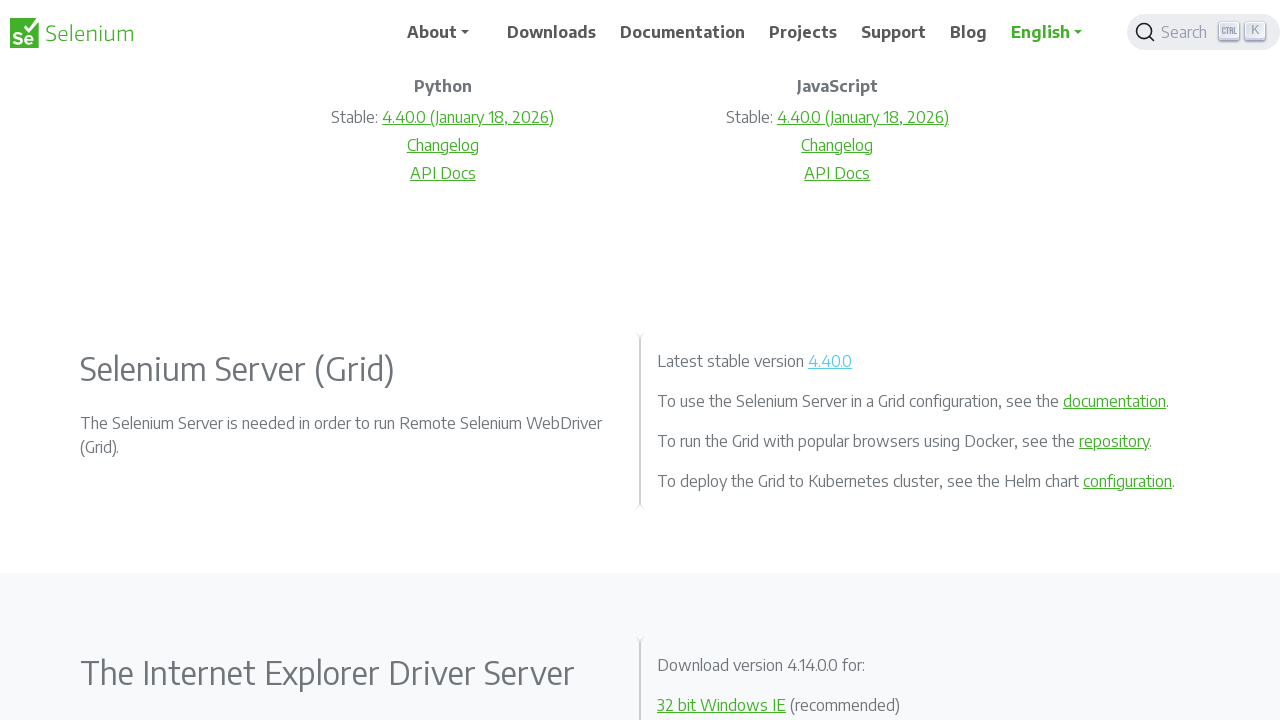

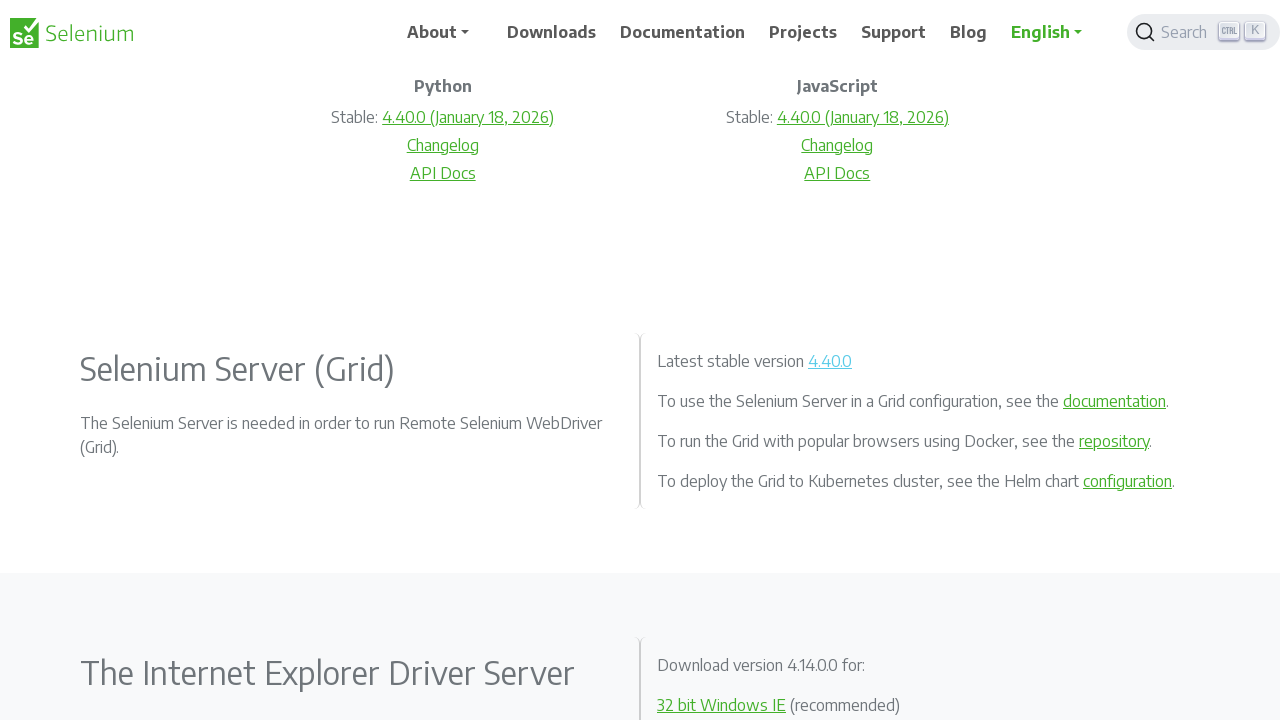